Navigates to Broken Links - Images section and verifies a valid image is loaded

Starting URL: https://demoqa.com/elements

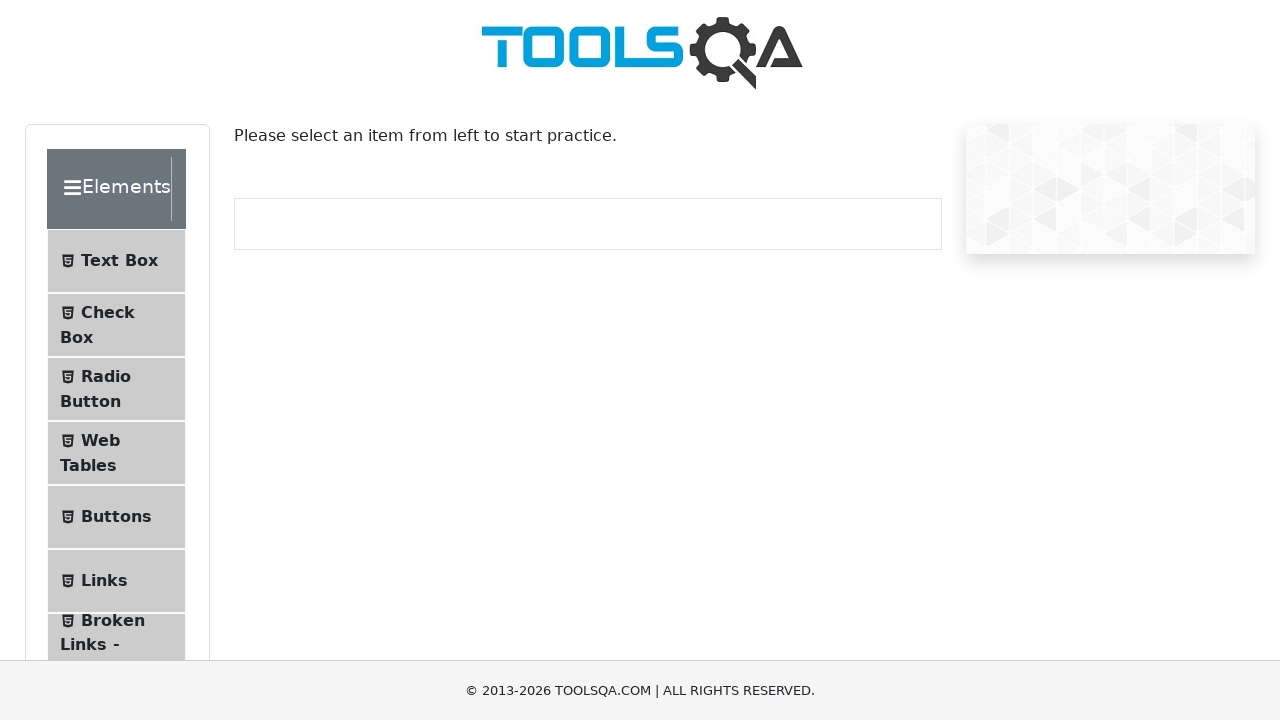

Clicked on 'Broken Links - Images' menu item at (113, 620) on li >> internal:text="Broken Links - Images"s
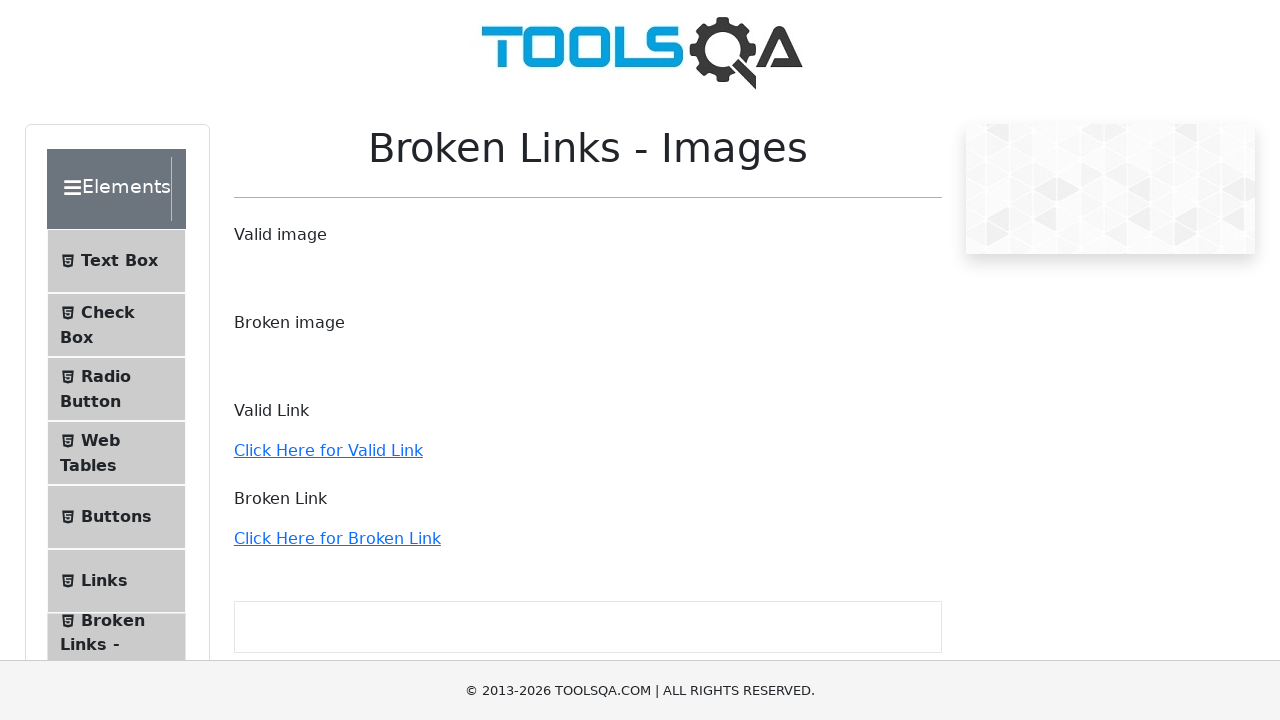

Waited for page to load (domcontentloaded)
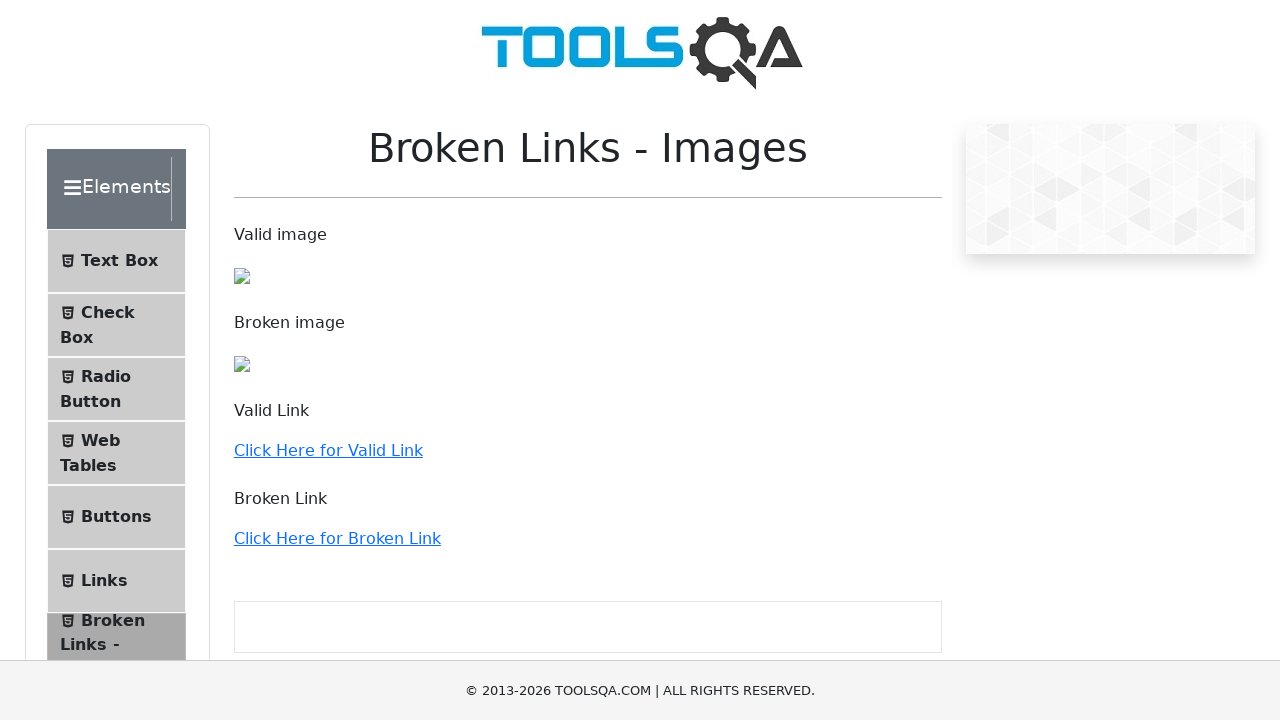

Valid image element loaded and located
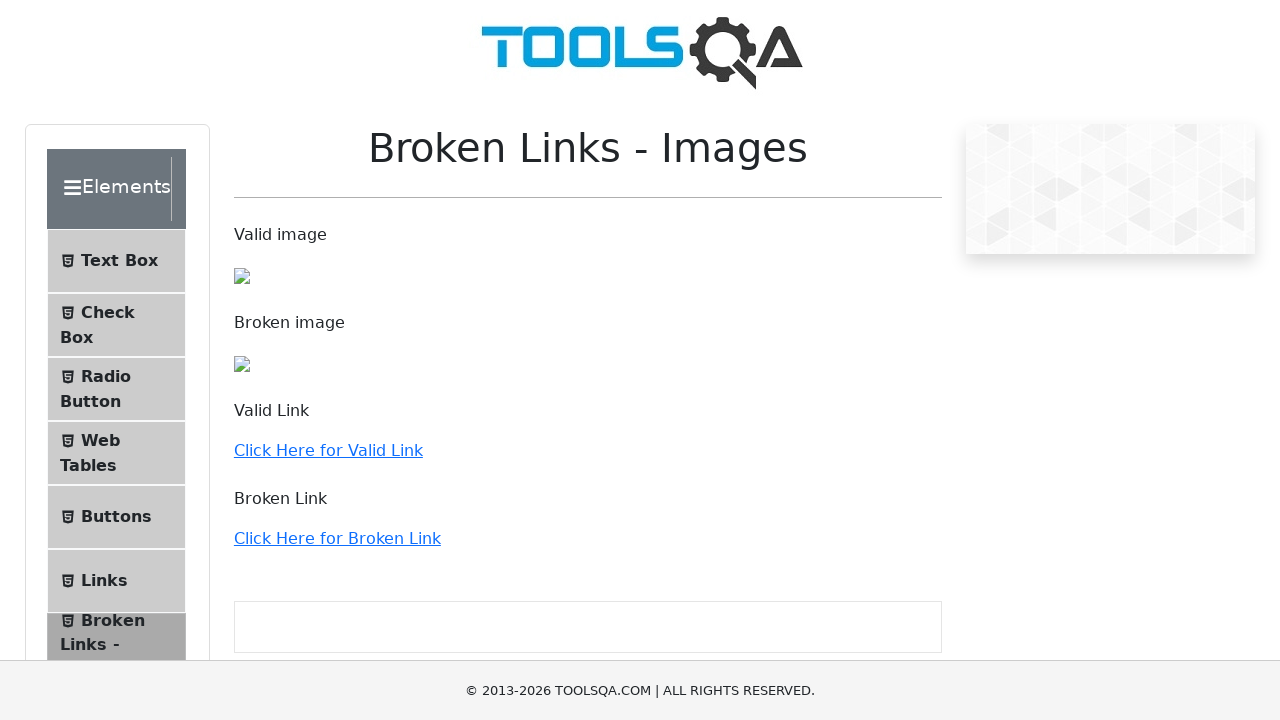

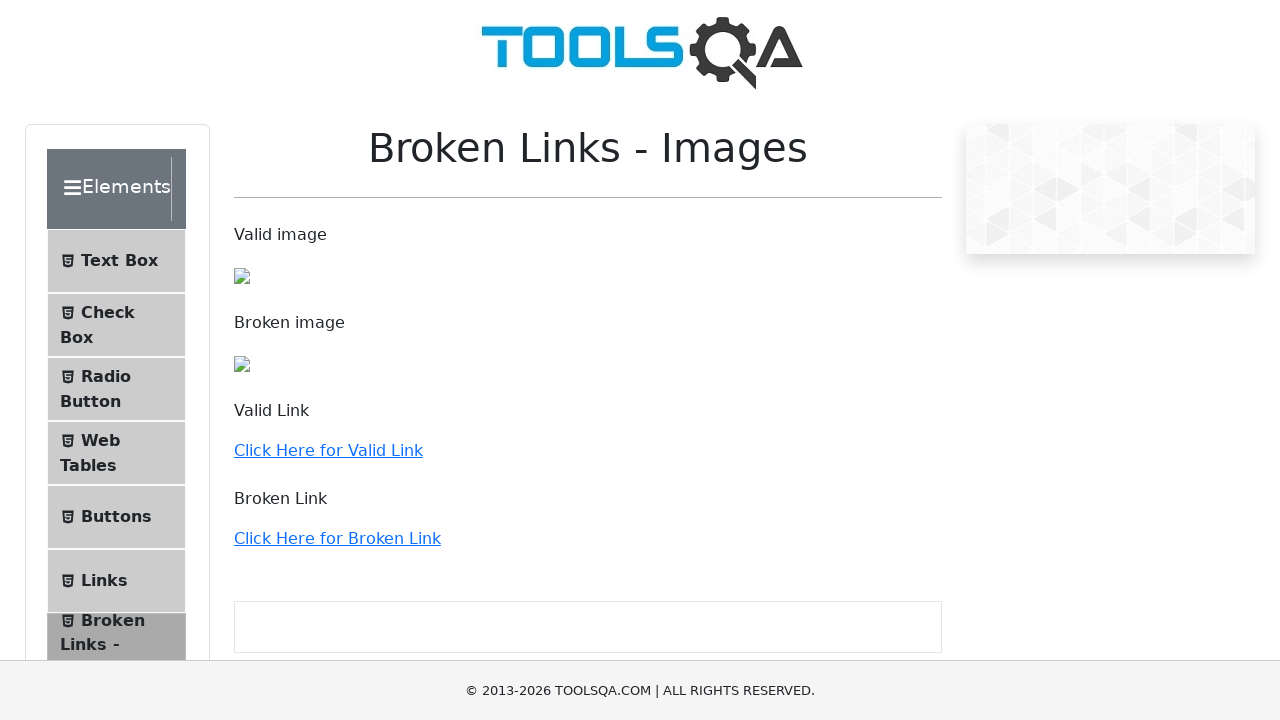